Tests a TodoMVC application by adding three todo items, then marking each one as complete while verifying the remaining item count decreases accordingly.

Starting URL: https://todomvc.com/examples/angular/dist/browser/#

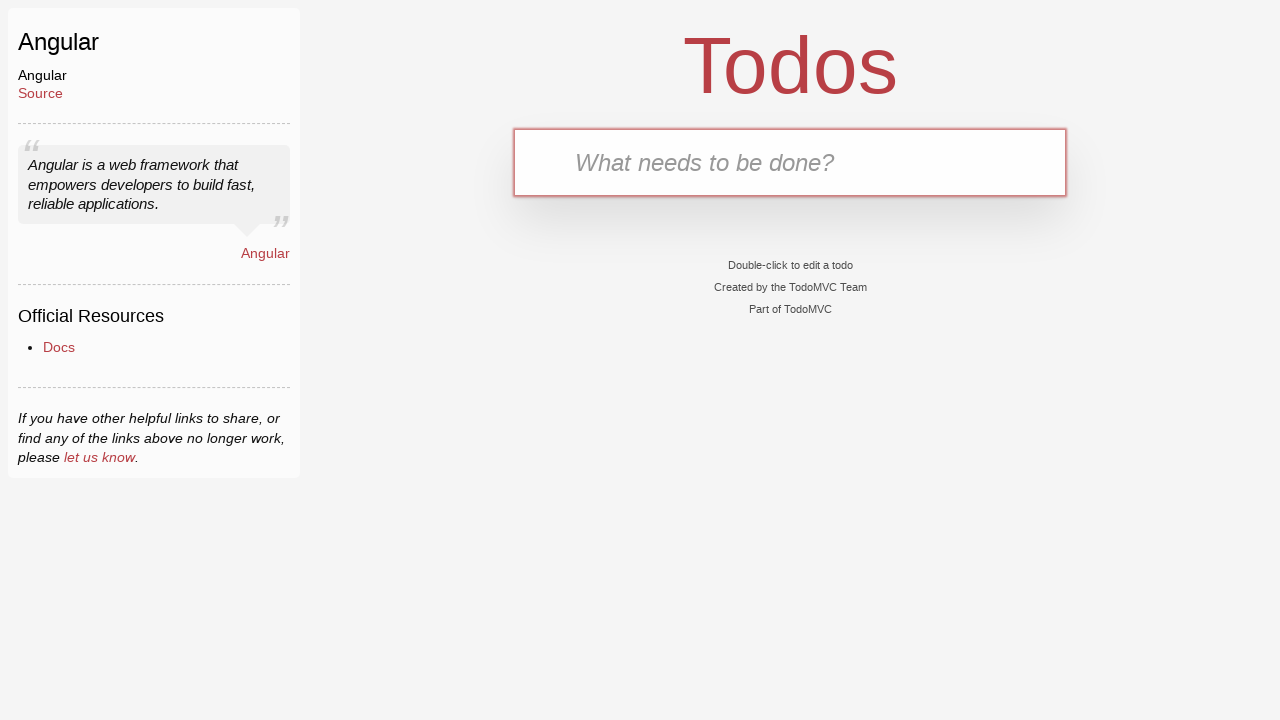

Filled new todo input with 'Complete Robot Framework Training' on input.new-todo
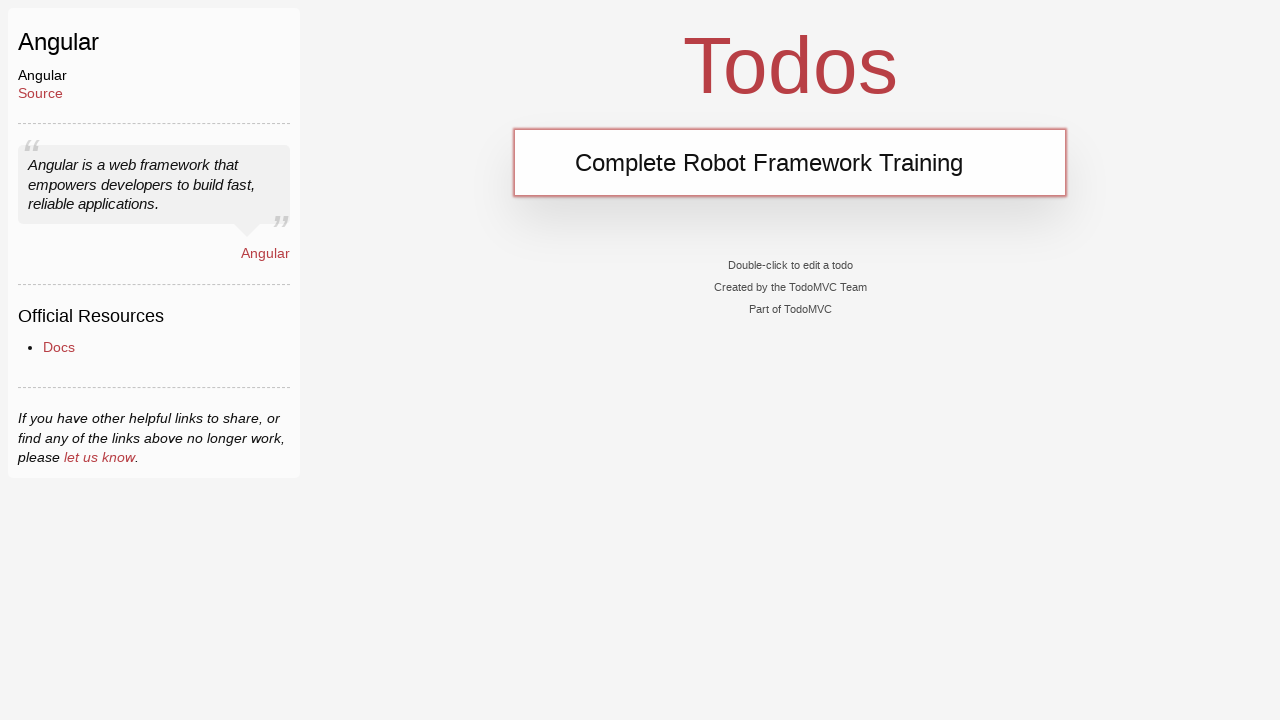

Pressed Enter to add first todo item on input.new-todo
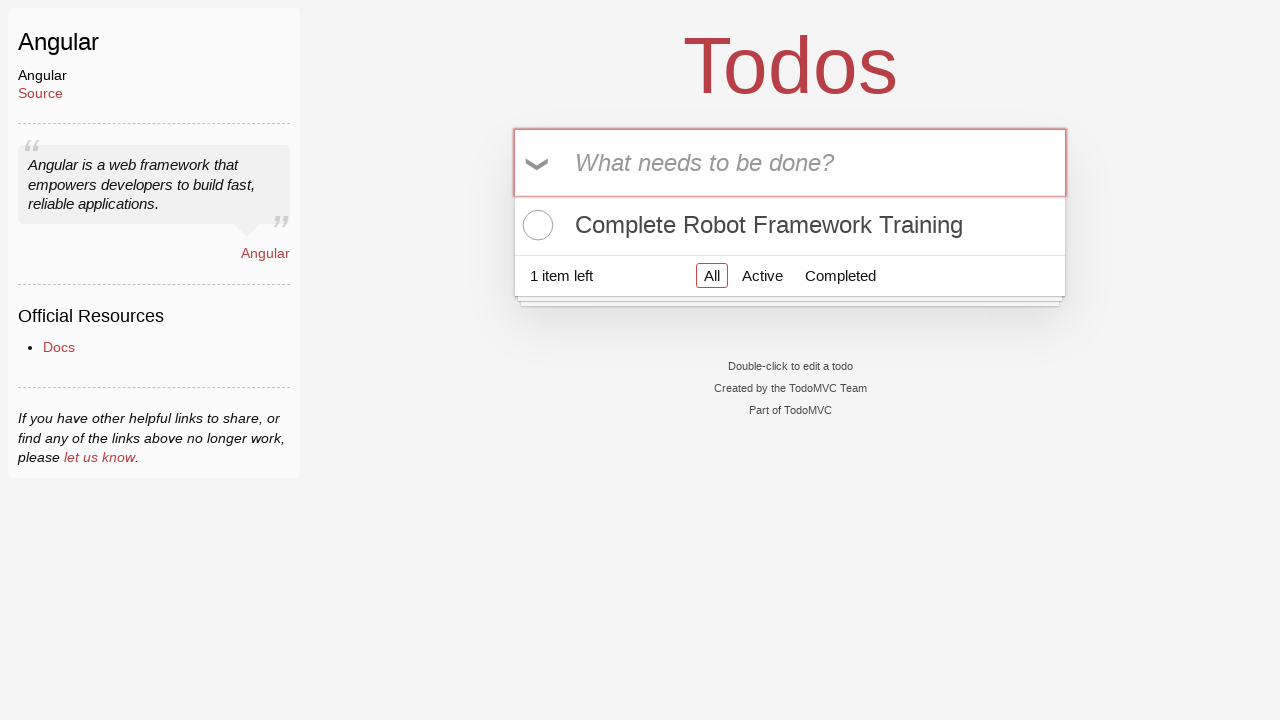

Filled new todo input with 'Write Automated Tests' on input.new-todo
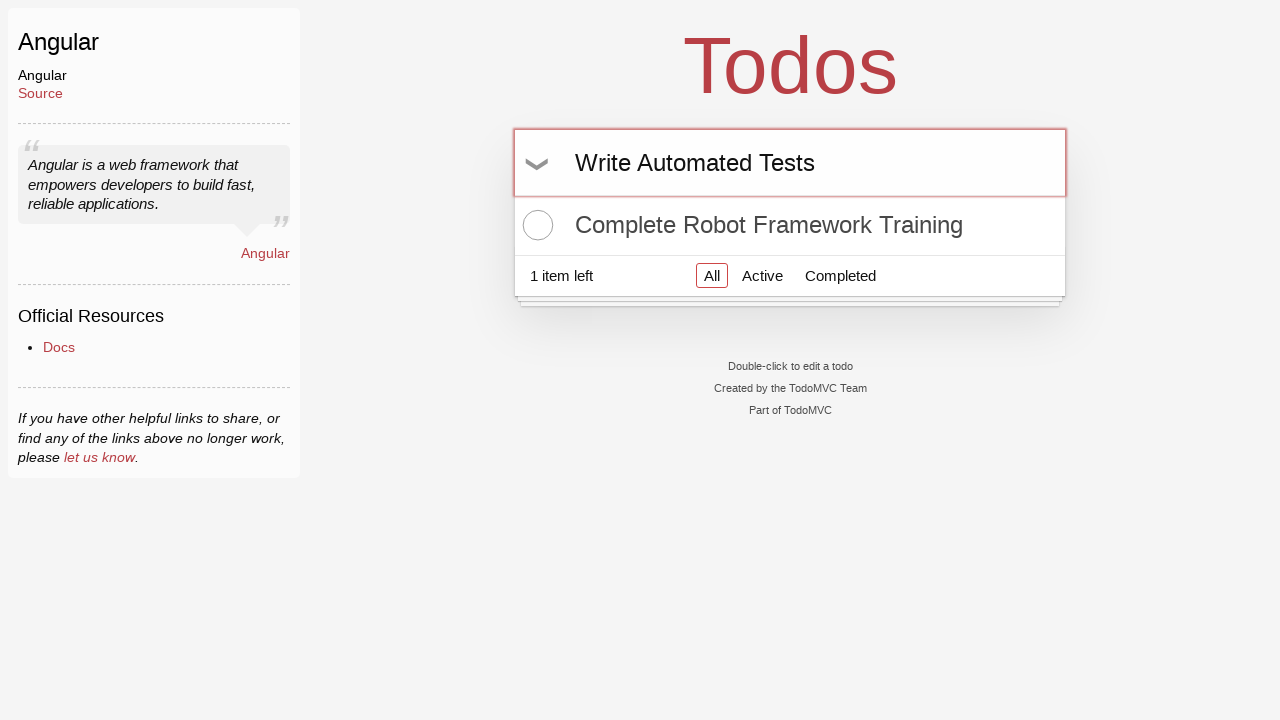

Pressed Enter to add second todo item on input.new-todo
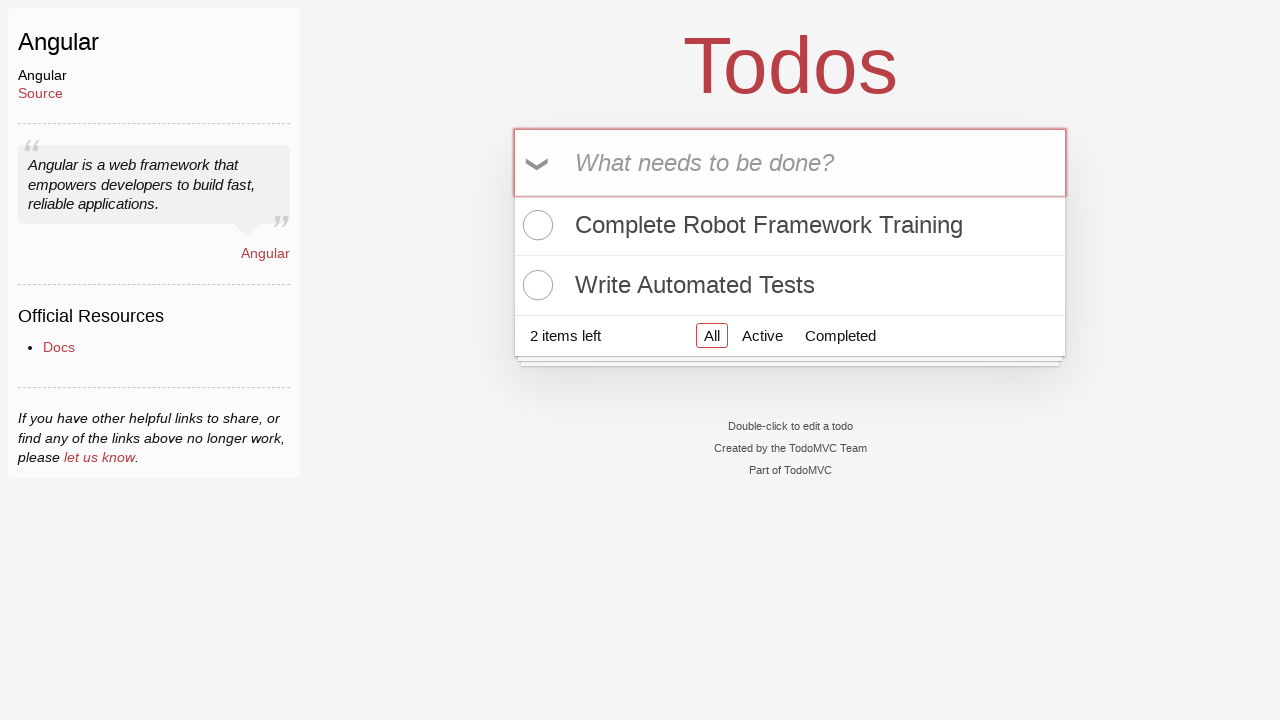

Filled new todo input with 'Take a nap' on input.new-todo
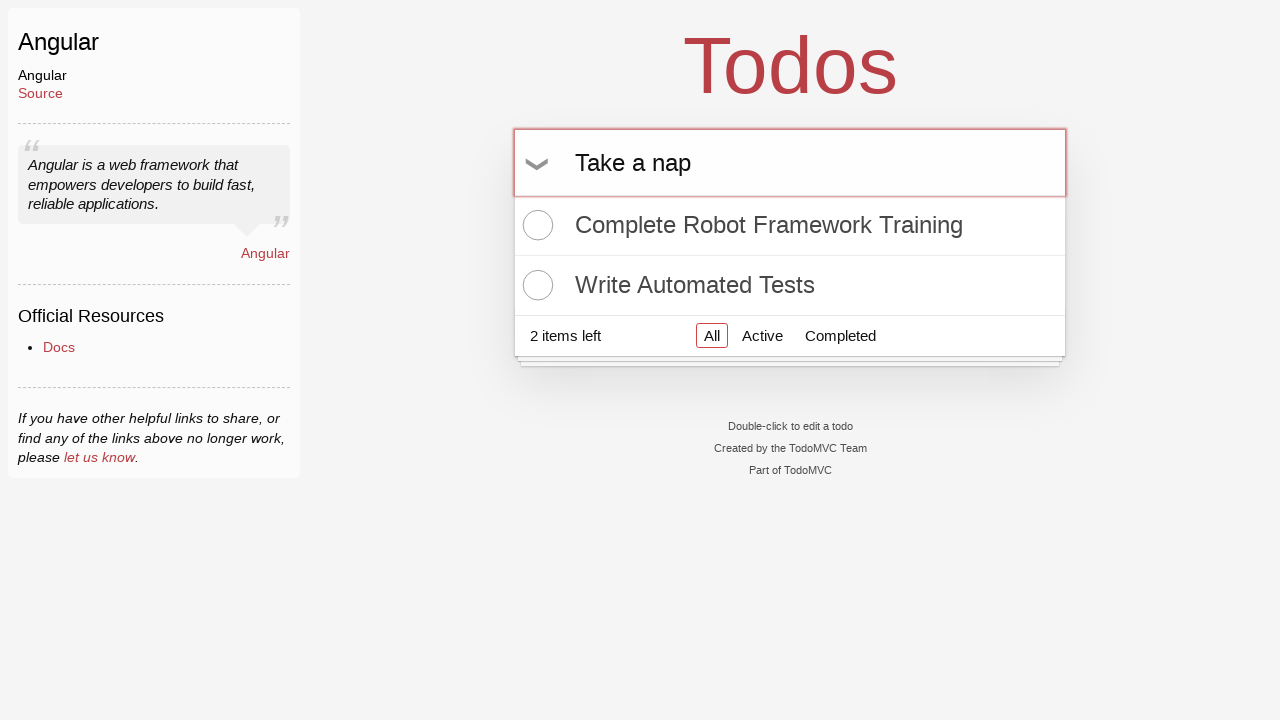

Pressed Enter to add third todo item on input.new-todo
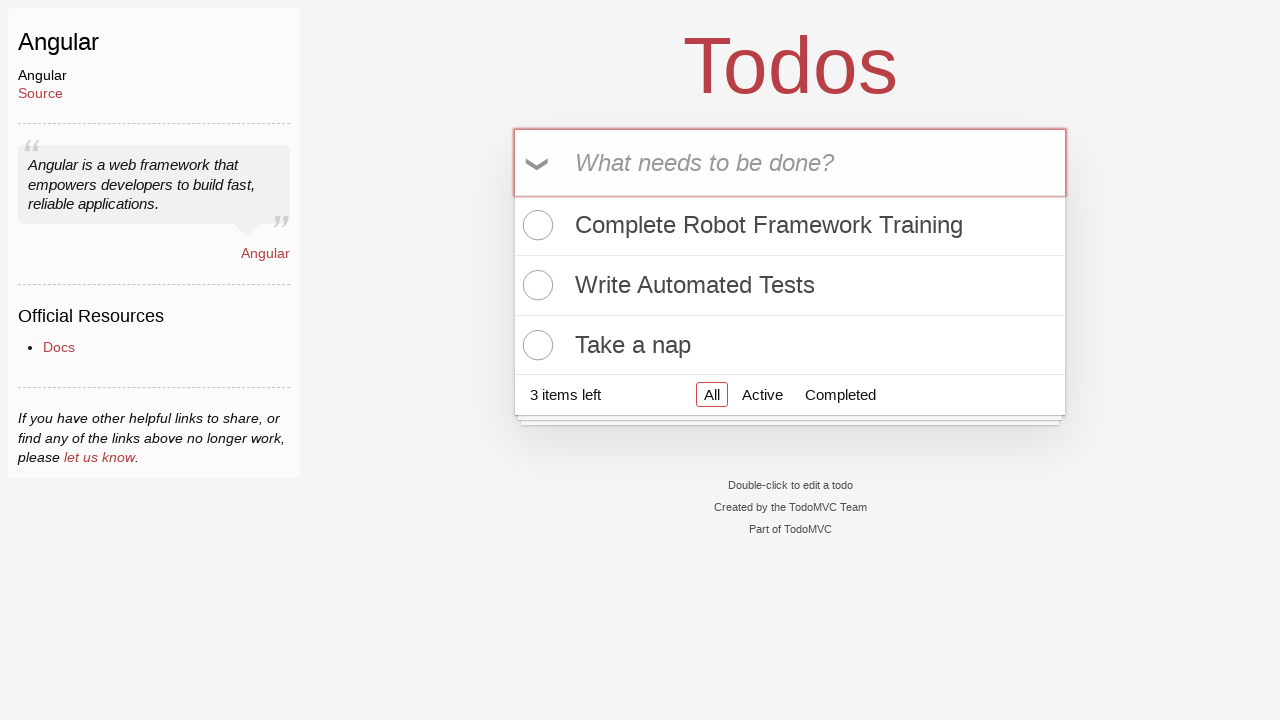

Verified todo count element is visible with 3 items added
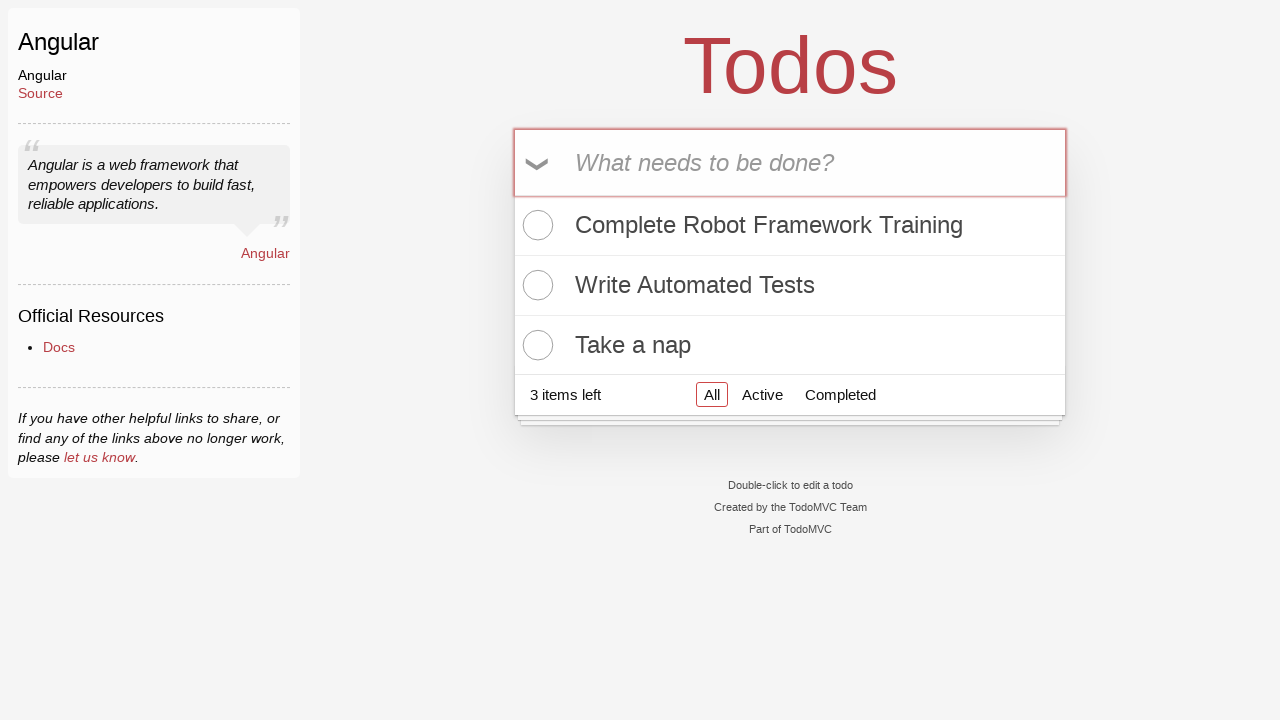

Marked 'Complete Robot Framework Training' as complete at (535, 225) on xpath=//label[contains(text(), 'Complete Robot Framework Training')]/../input[@t
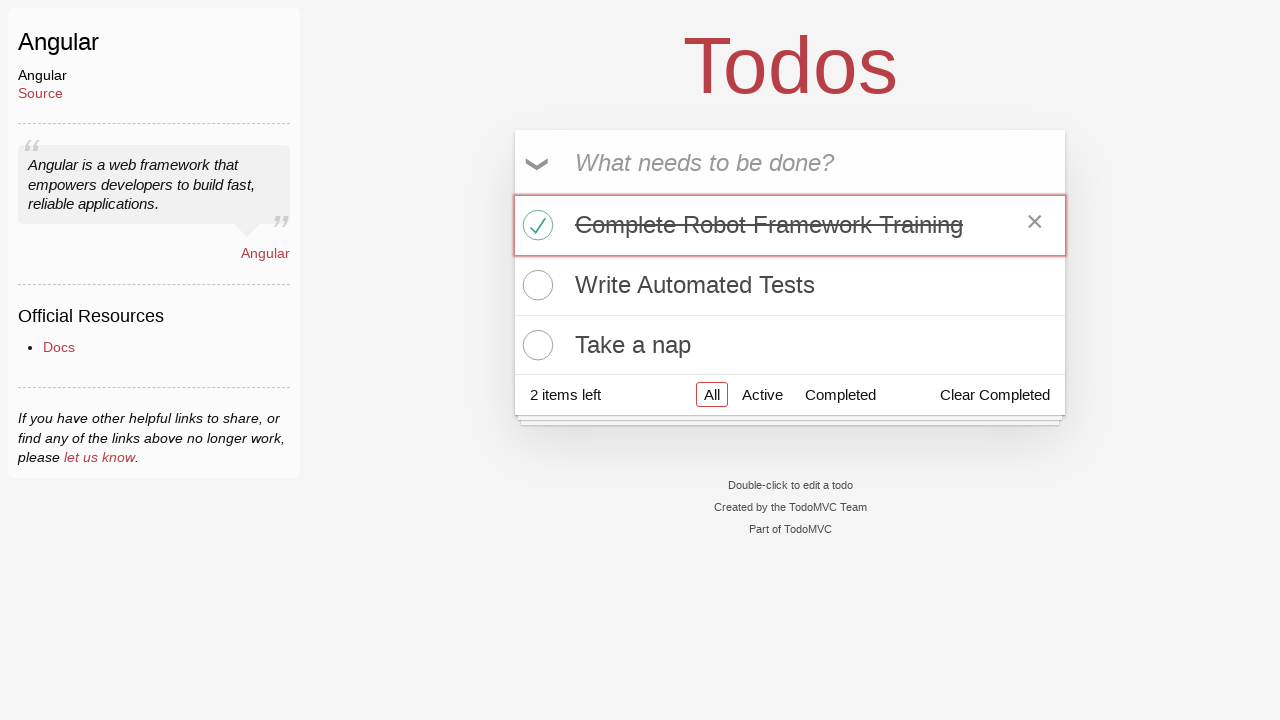

Marked 'Write Automated Tests' as complete at (535, 285) on xpath=//label[contains(text(), 'Write Automated Tests')]/../input[@type='checkbo
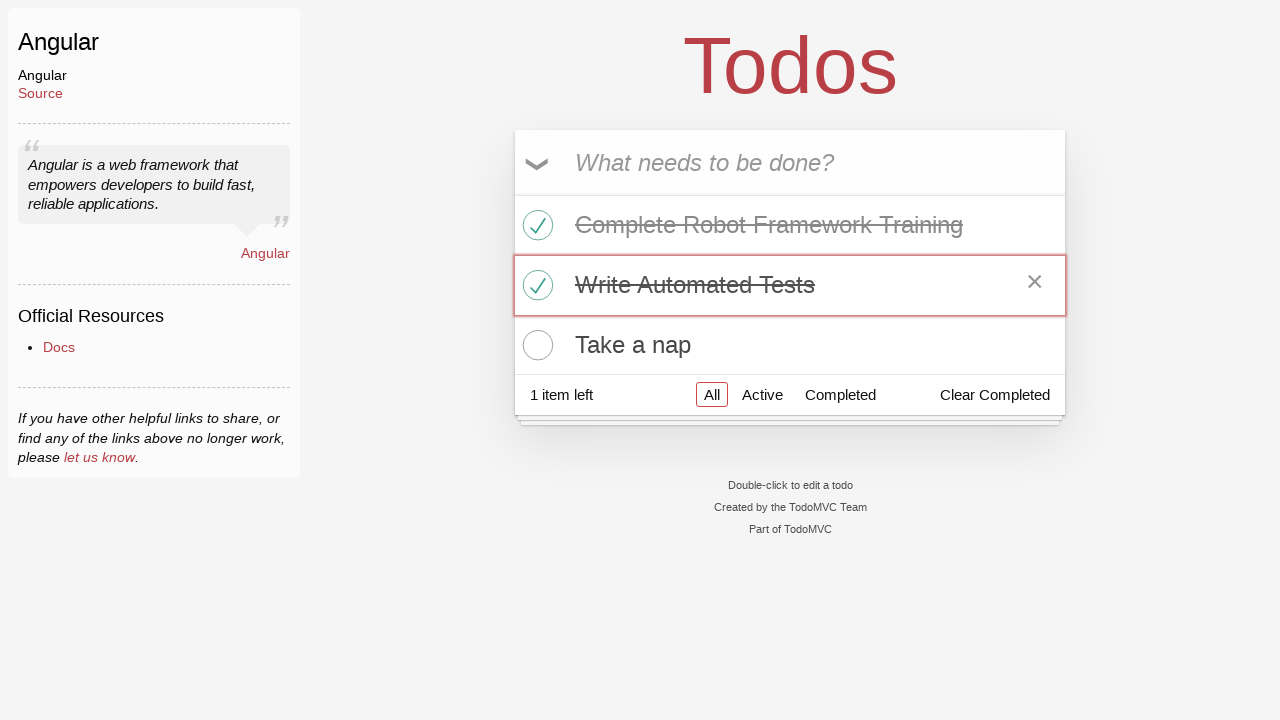

Marked 'Take a nap' as complete at (535, 345) on xpath=//label[contains(text(), 'Take a nap')]/../input[@type='checkbox']
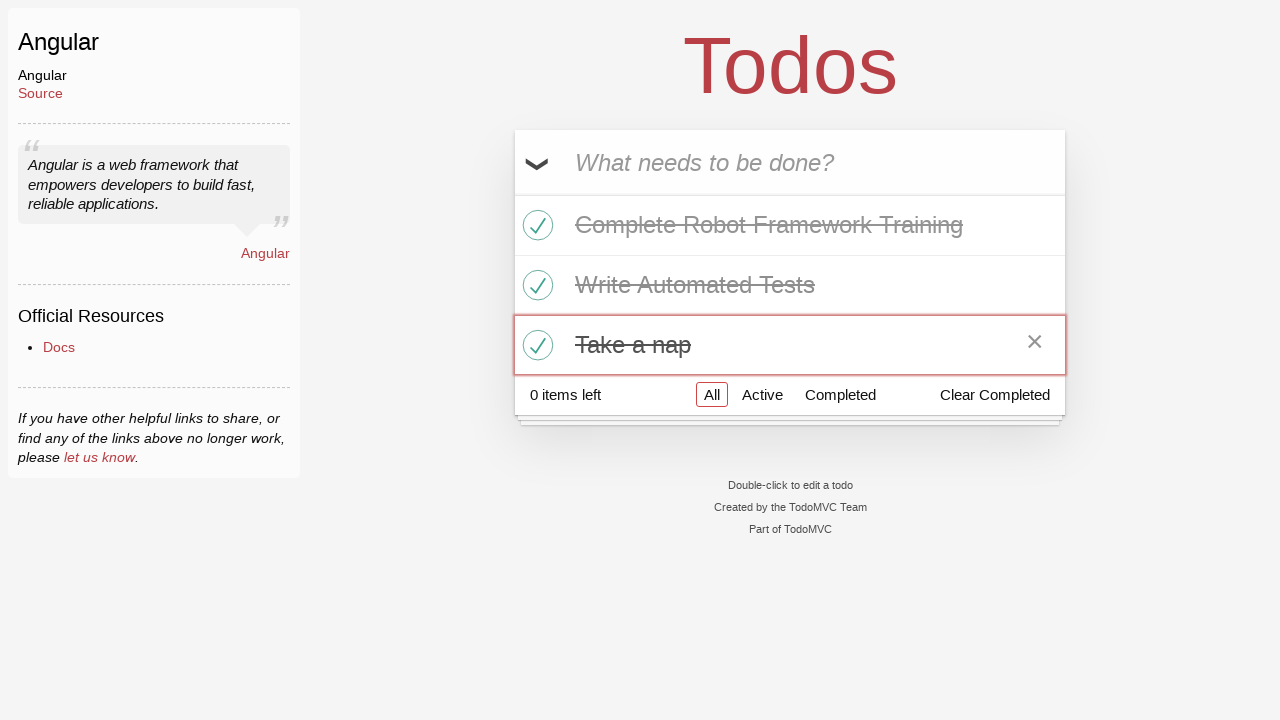

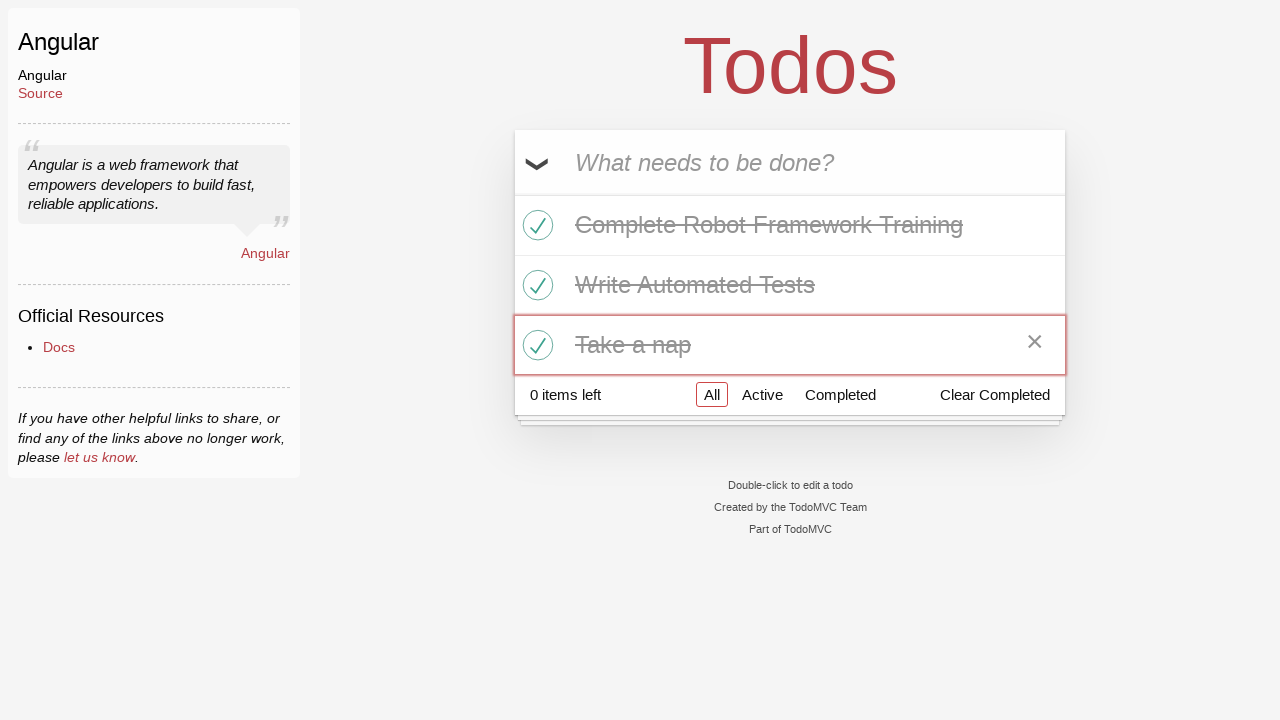